Tests JavaScript prompt alert functionality by clicking a button to trigger a JS prompt, entering text into the prompt, accepting it, and verifying the result message

Starting URL: https://the-internet.herokuapp.com/javascript_alerts

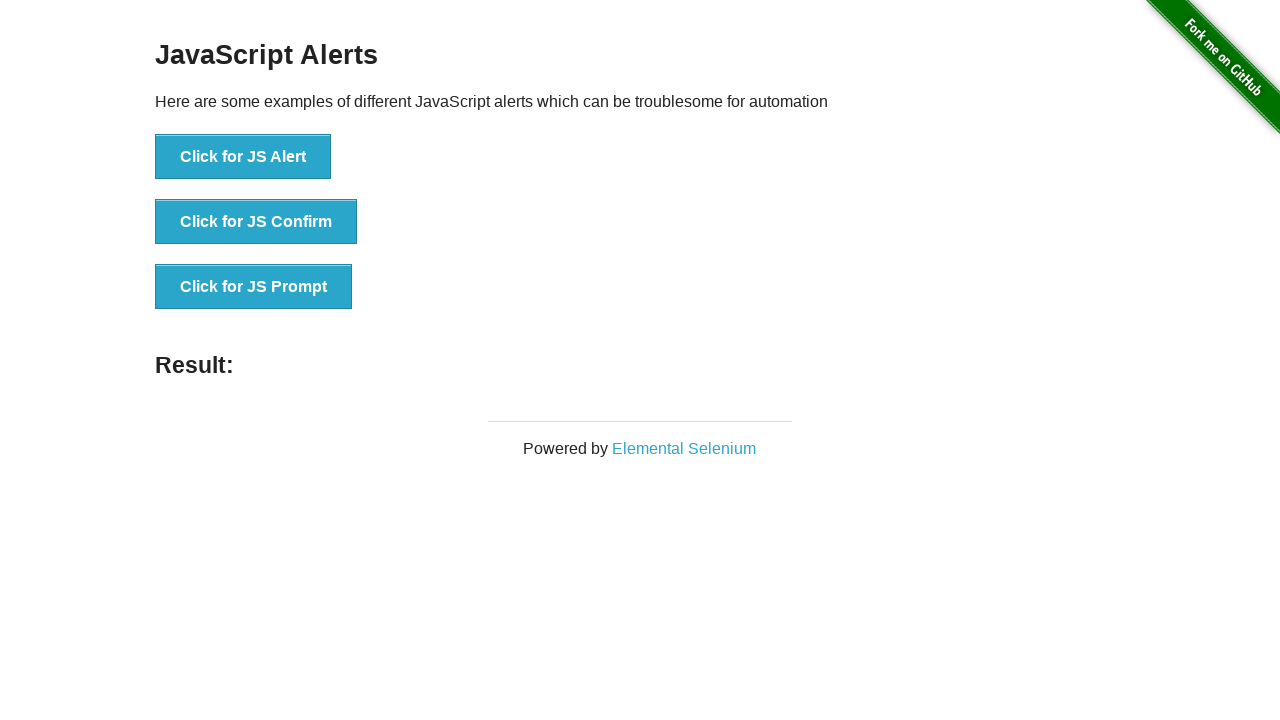

Clicked 'Click for JS Prompt' button to trigger JavaScript prompt at (254, 287) on xpath=//button[text() = 'Click for JS Prompt']
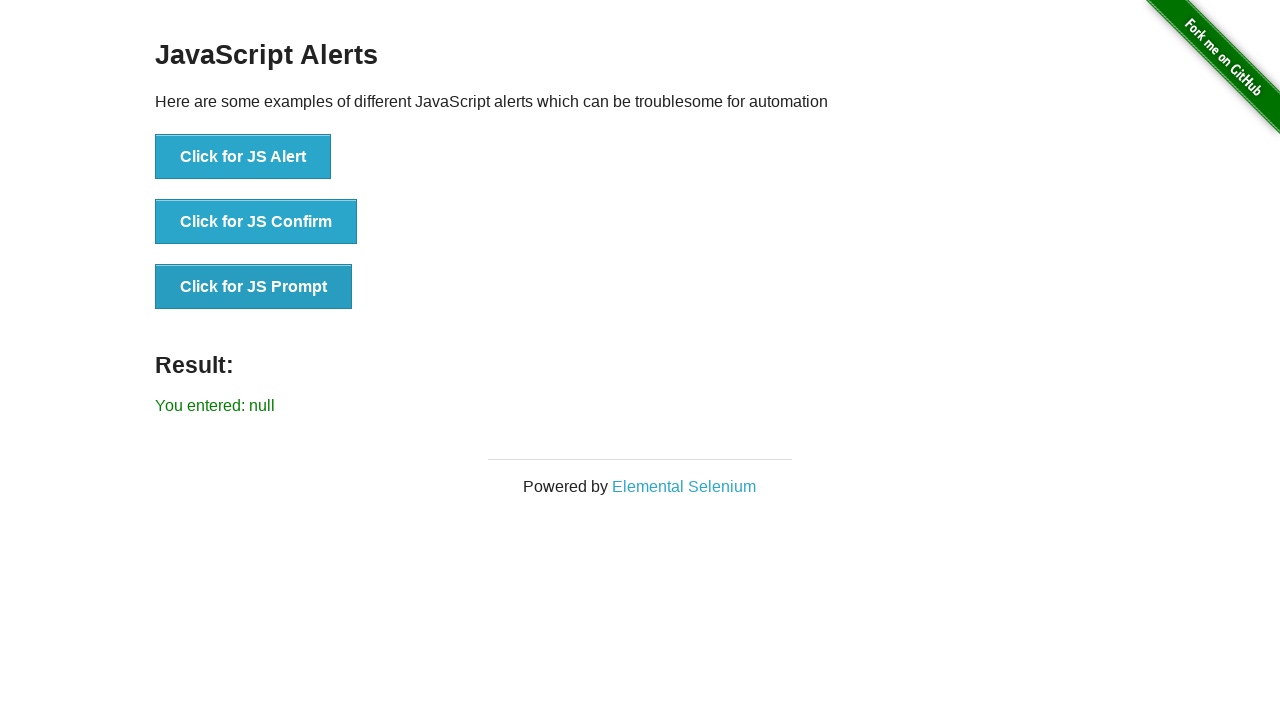

Set up dialog handler to accept prompt with 'Sample Text'
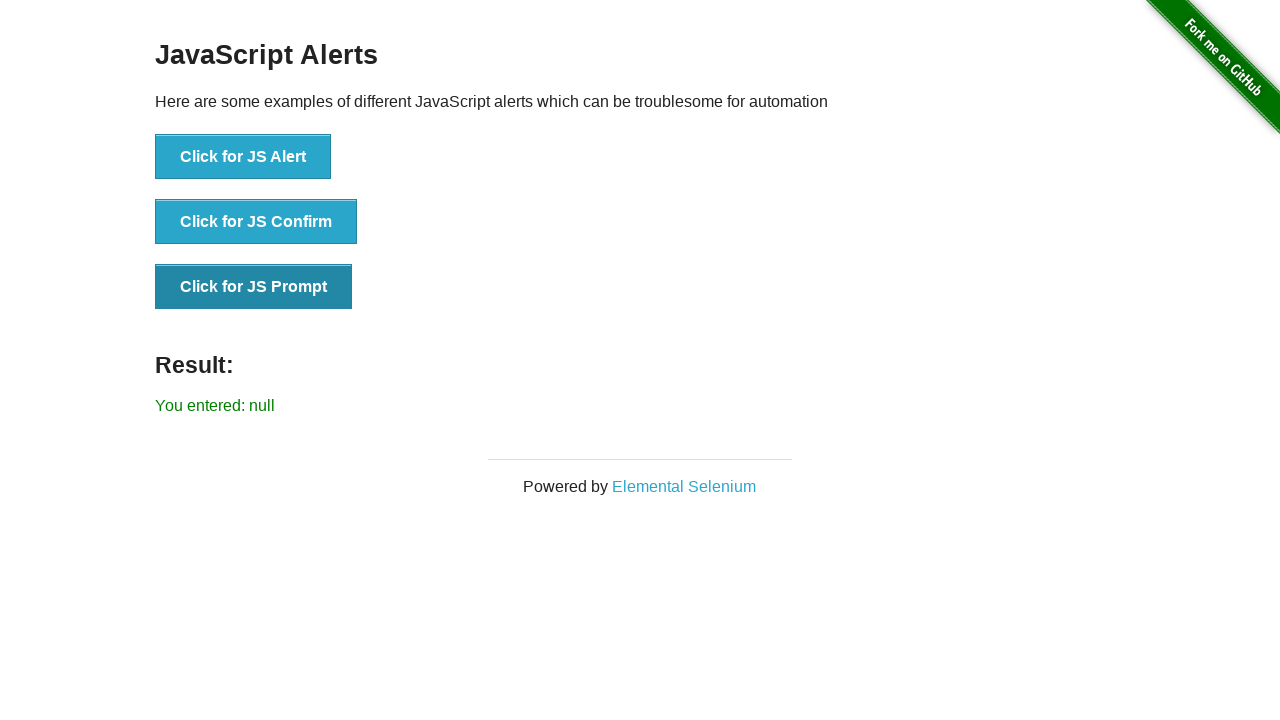

Re-clicked 'Click for JS Prompt' button to trigger dialog with handler active at (254, 287) on xpath=//button[text() = 'Click for JS Prompt']
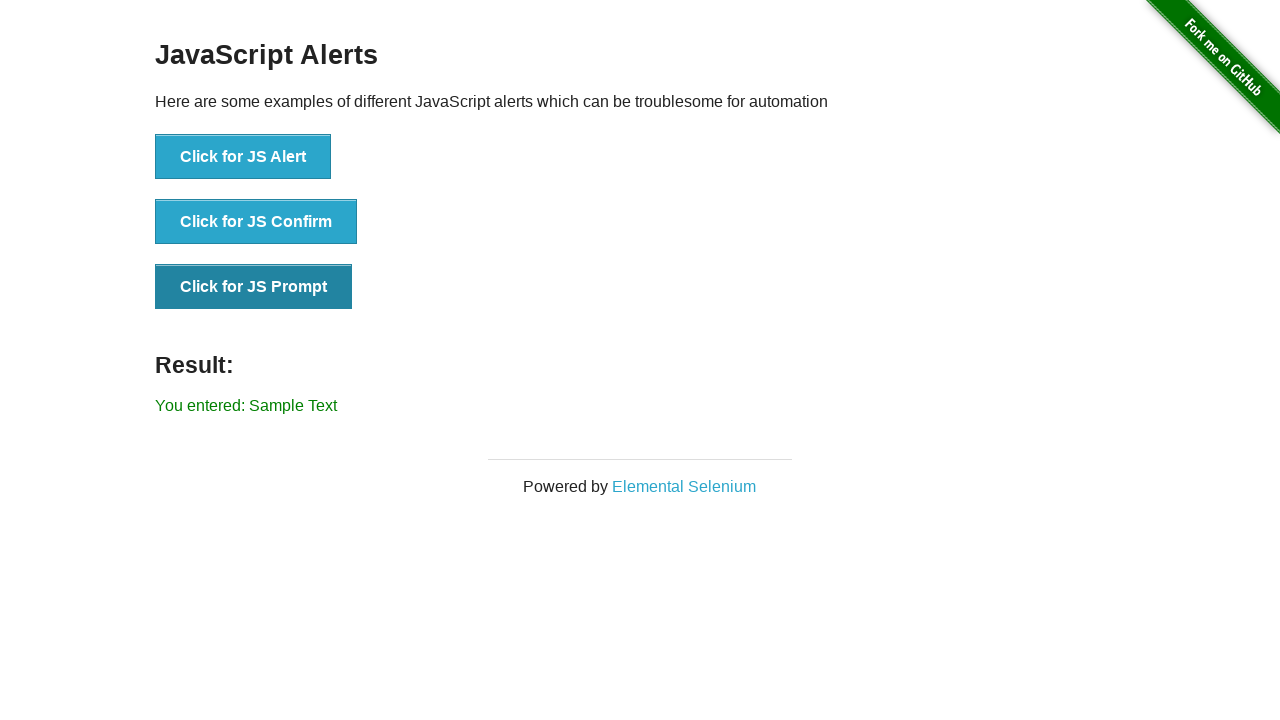

Result message element appeared after accepting prompt
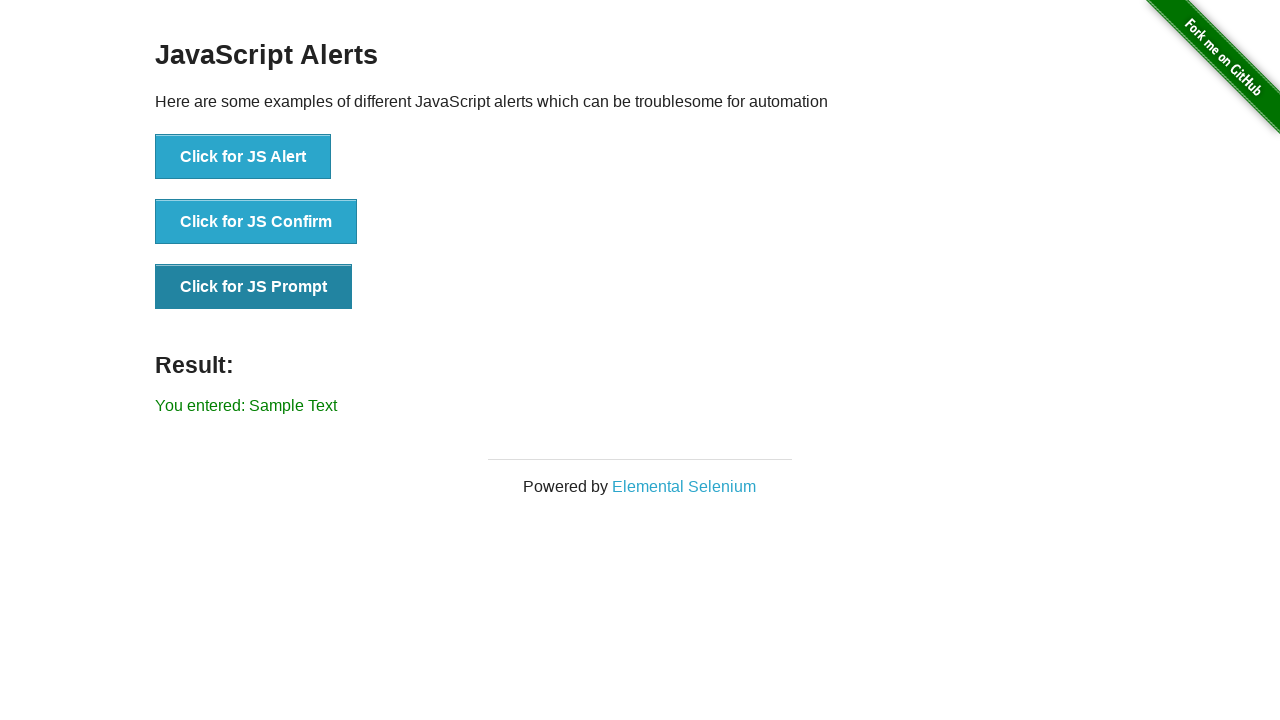

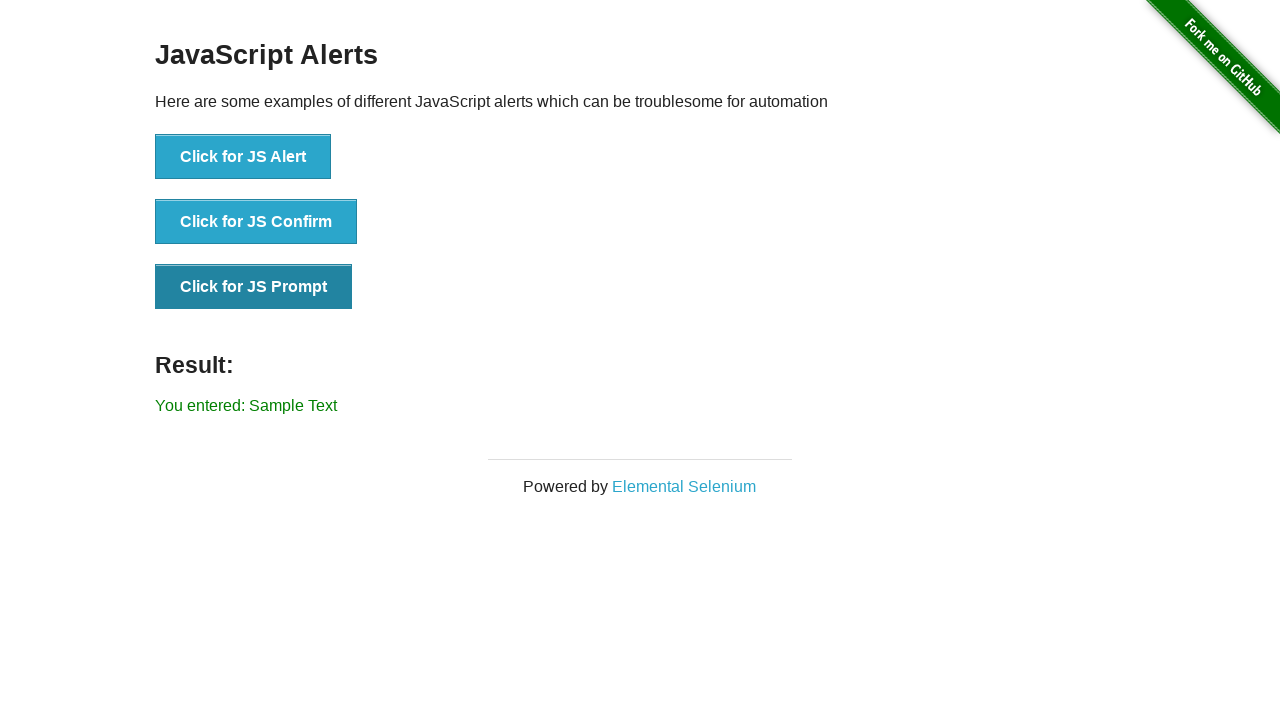